Tests country dropdown selection by selecting India using value attribute

Starting URL: https://letcode.in/dropdowns

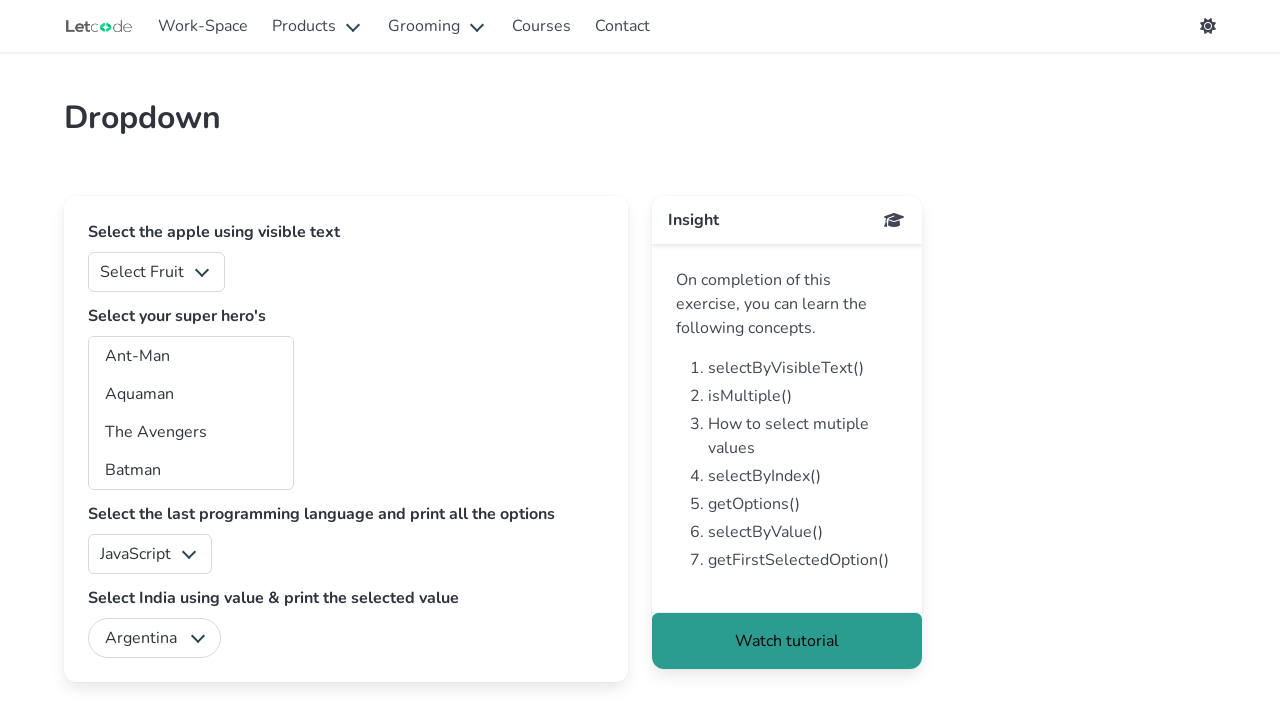

Located country dropdown element
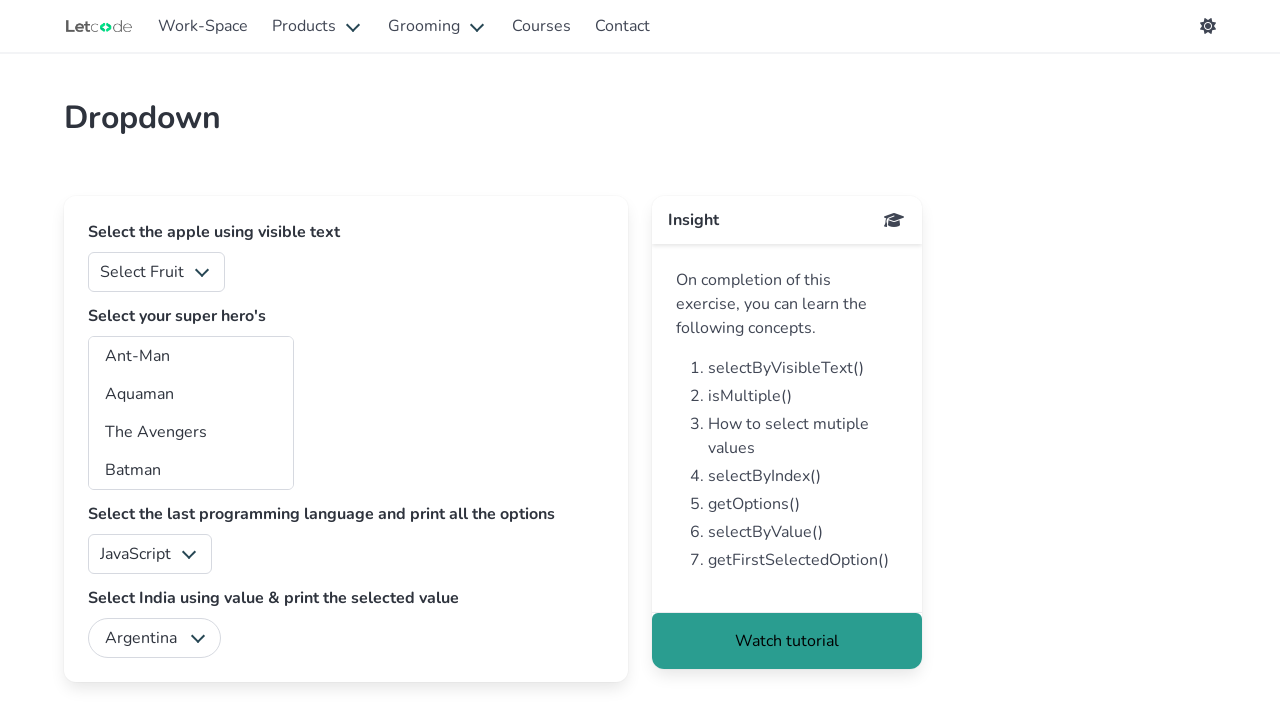

Selected India from country dropdown using value attribute on select#country
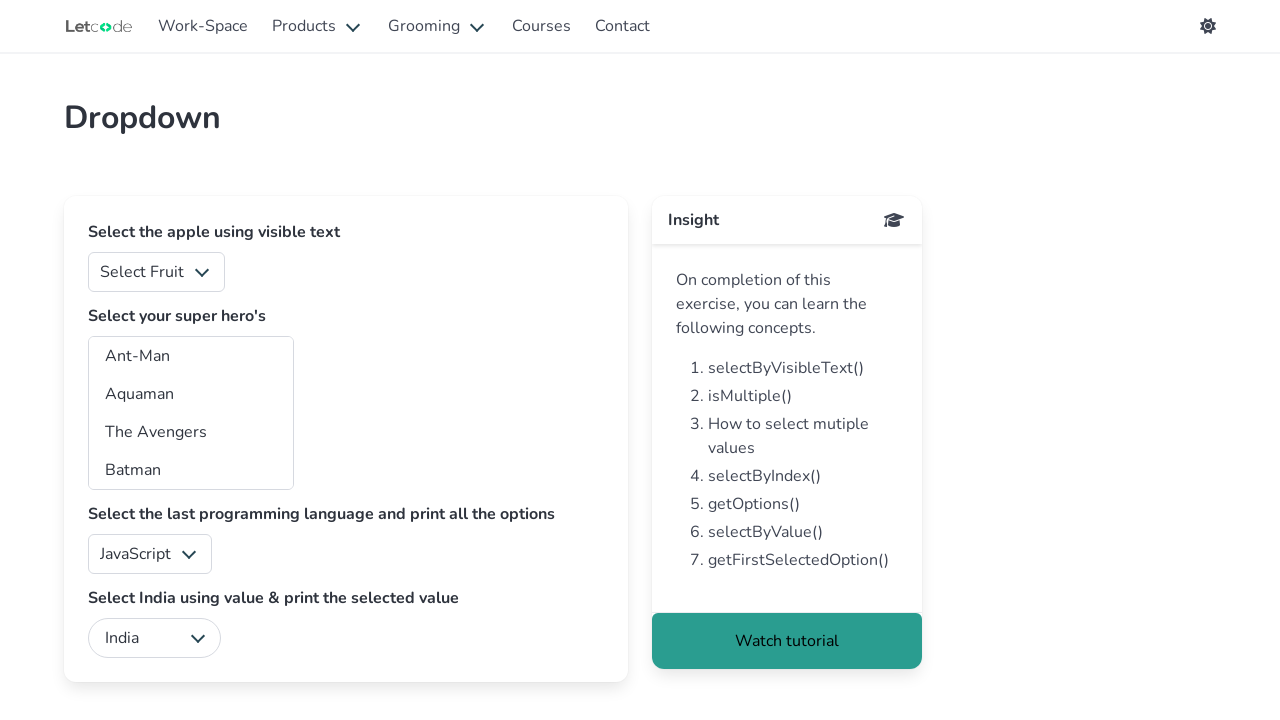

Retrieved selected option text from country dropdown
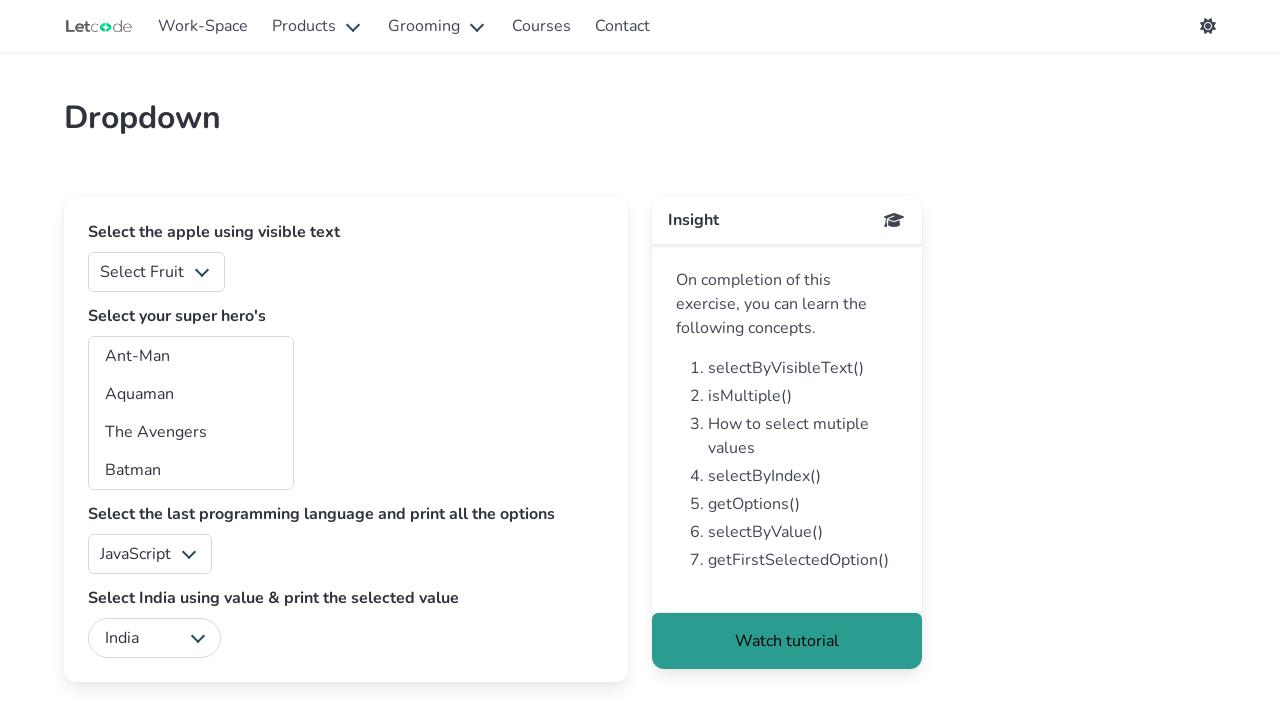

Verified that India is the selected option in country dropdown
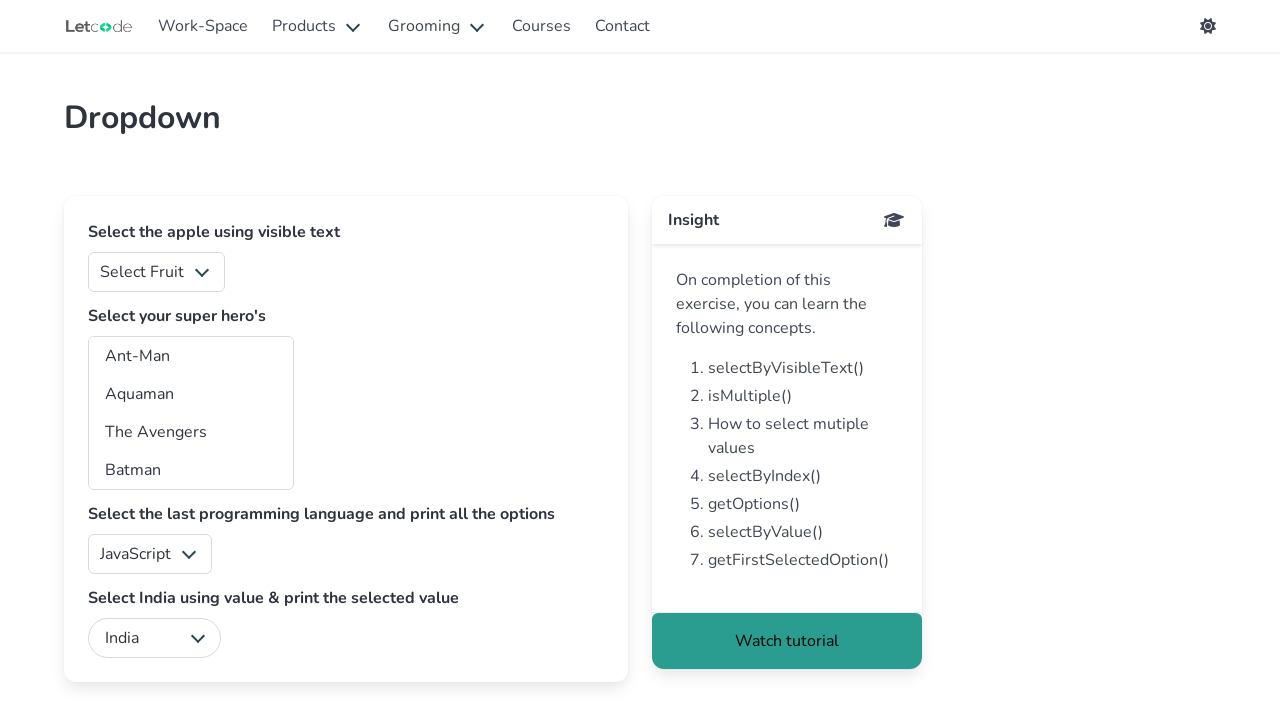

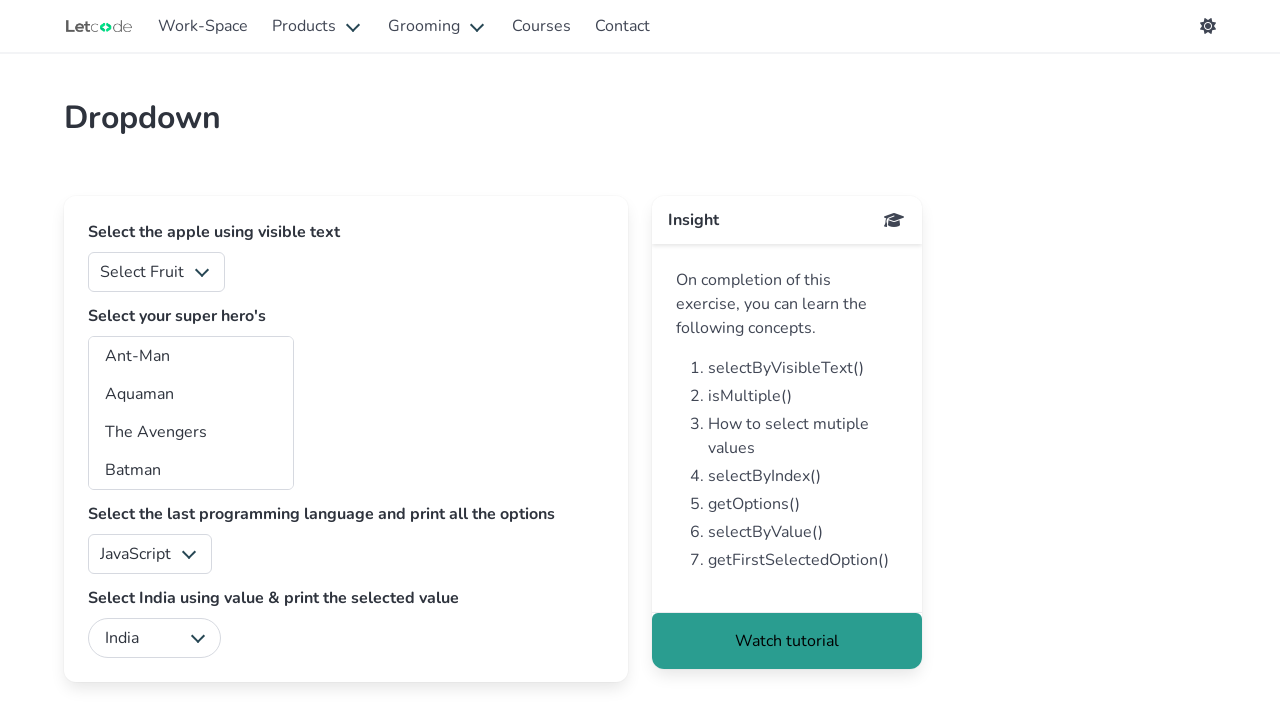